Tests modifying an image element's src attribute via JavaScript execution and verifies the DOM change takes effect

Starting URL: https://bonigarcia.dev/selenium-webdriver-java/

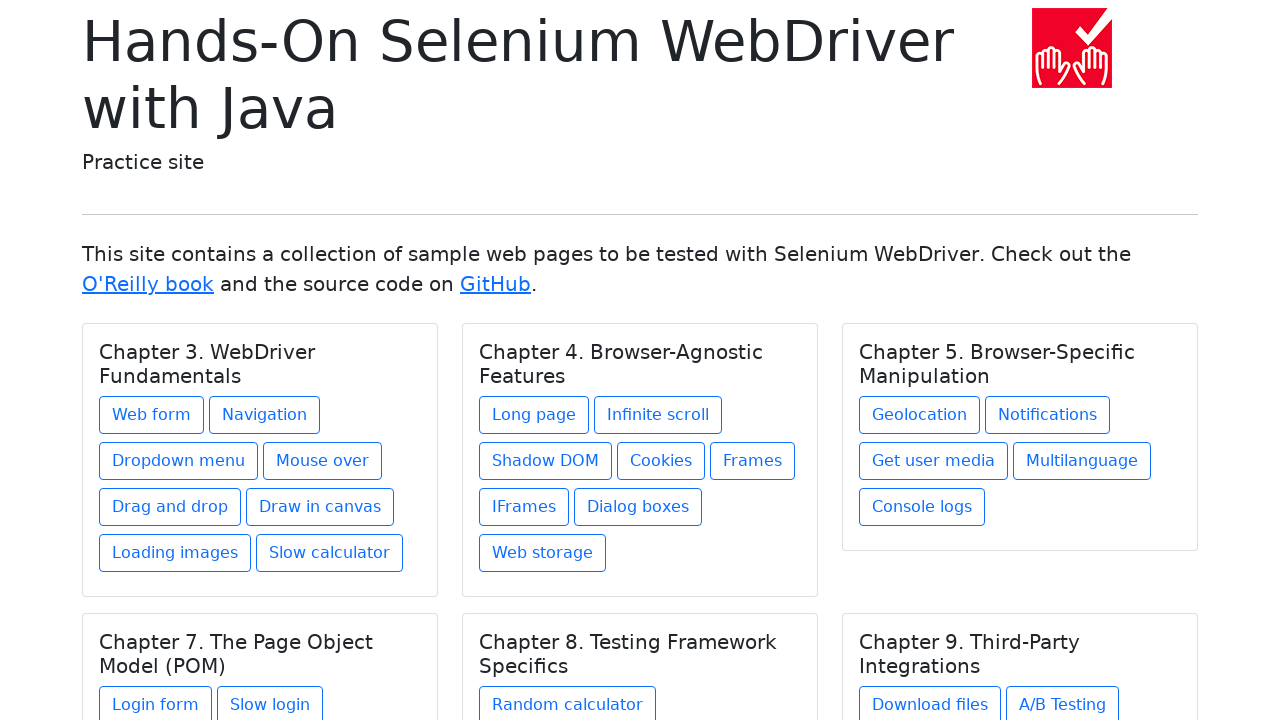

Located the first image element on the page
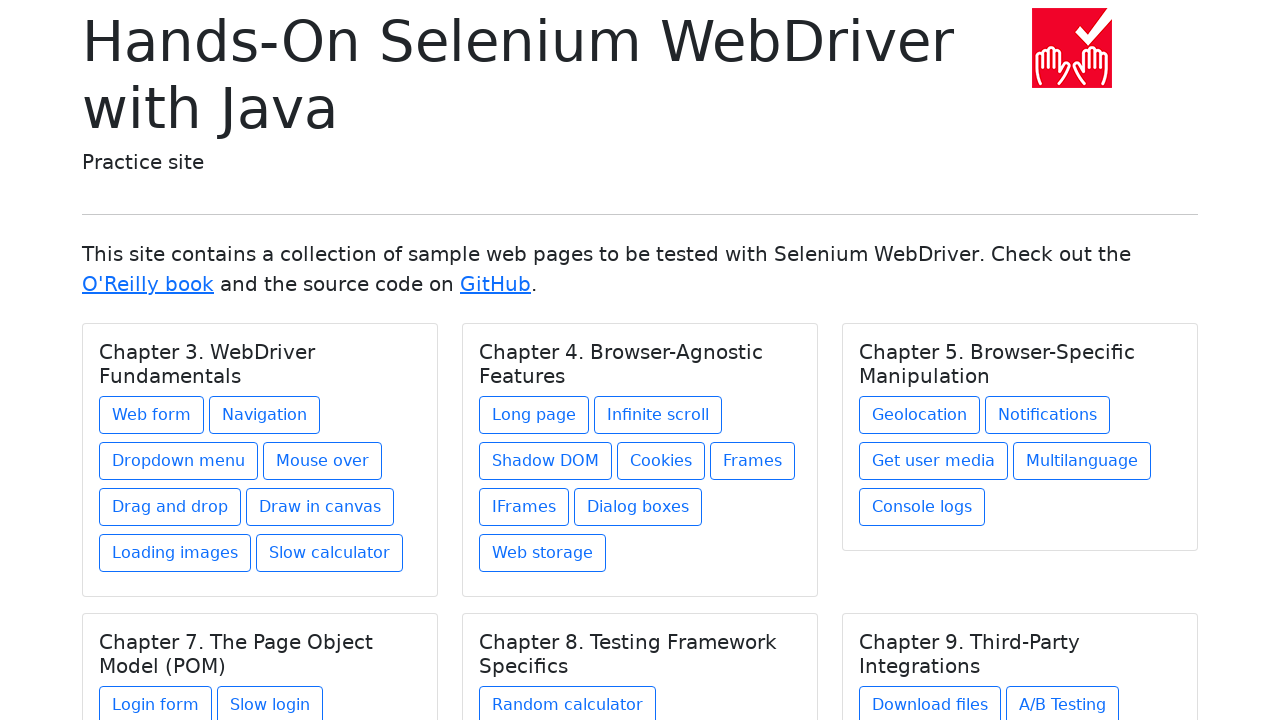

Executed JavaScript to change image src attribute to 'img/award.png'
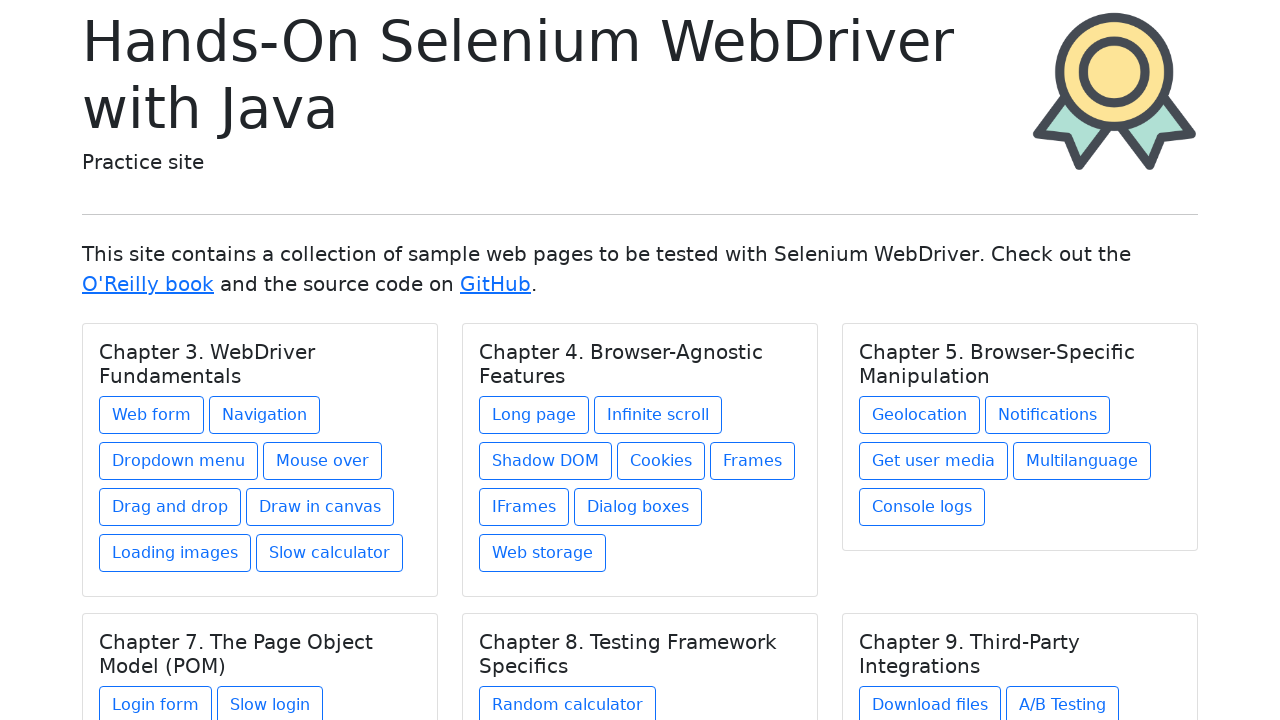

Waited 500ms for the DOM change to take effect
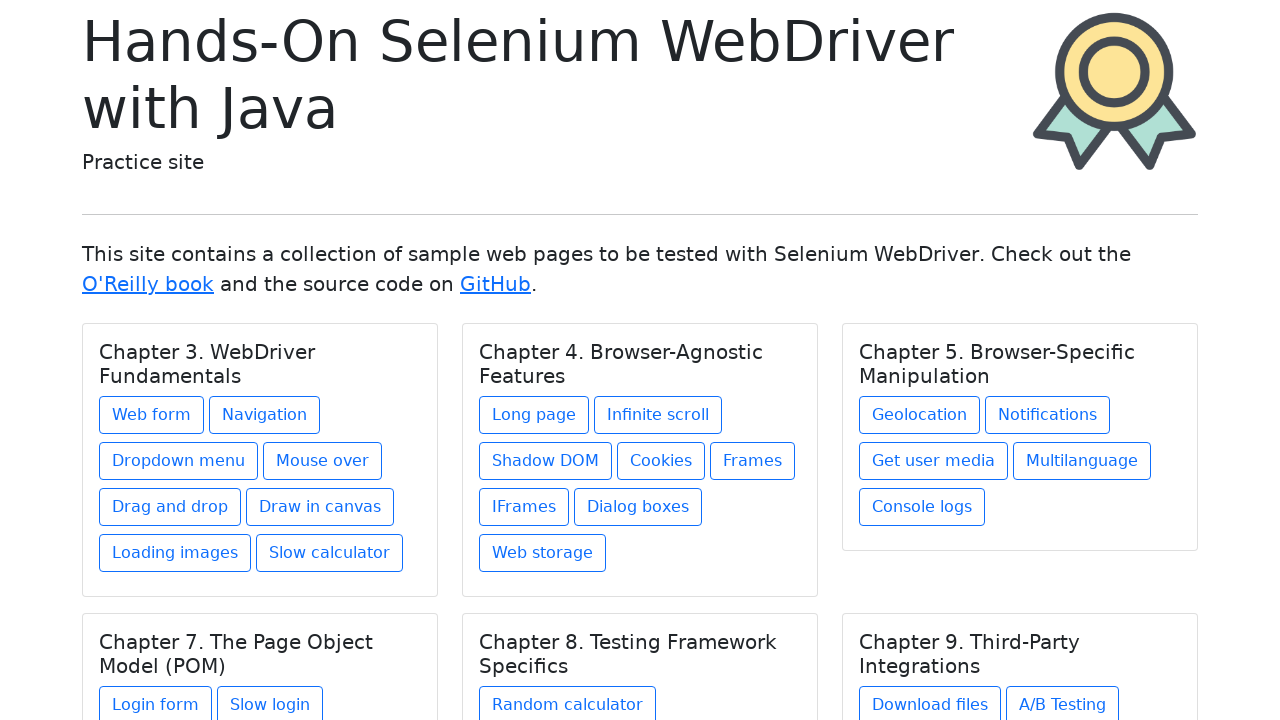

Retrieved updated image src attribute: img/award.png
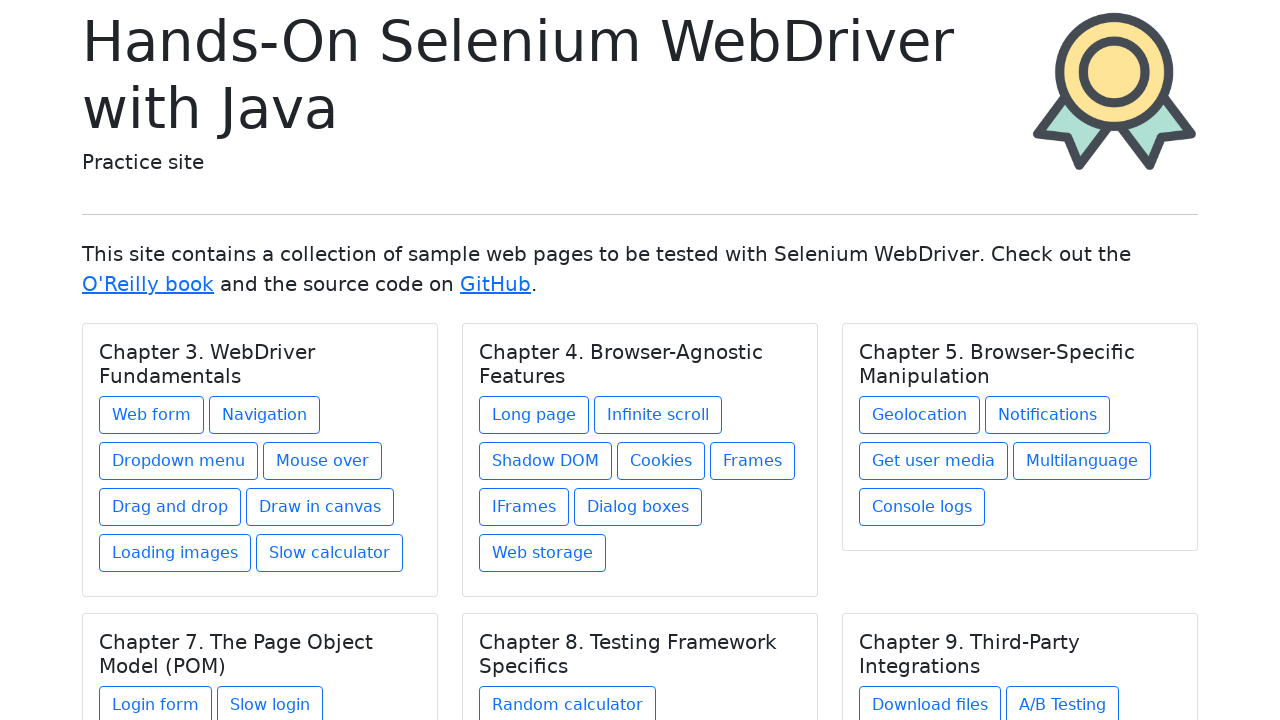

Verified that image src successfully changed to end with 'img/award.png'
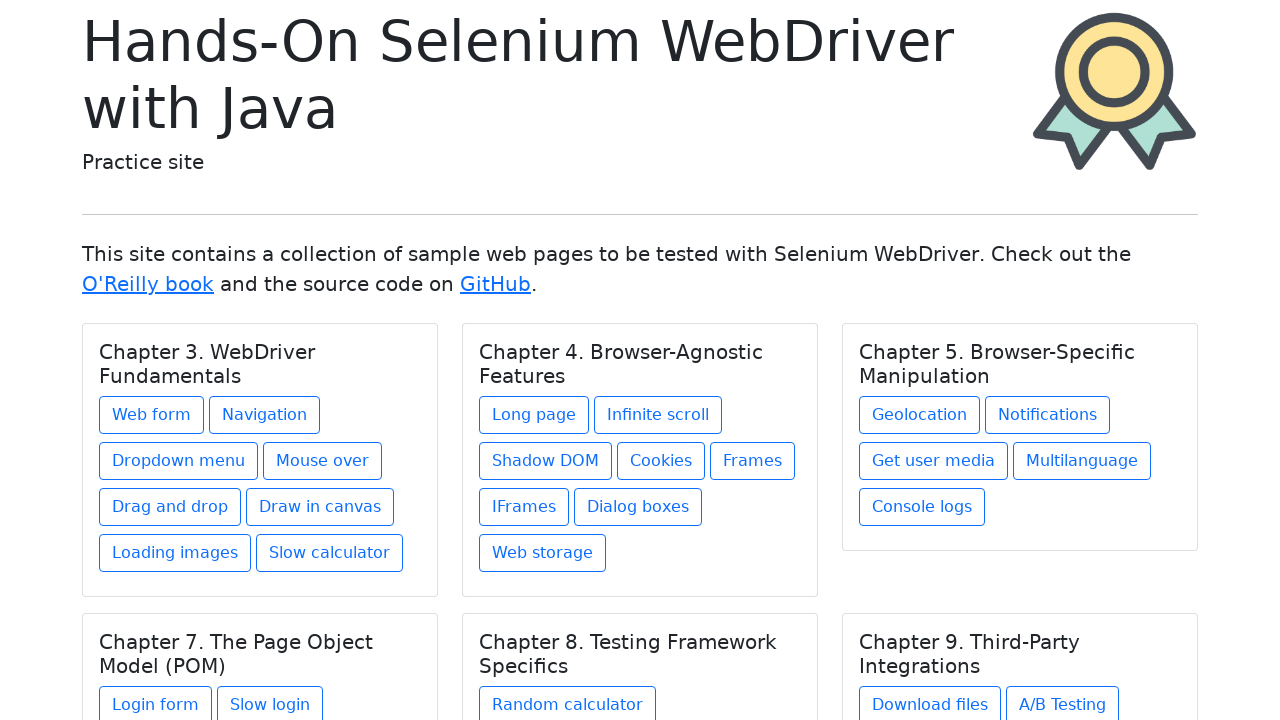

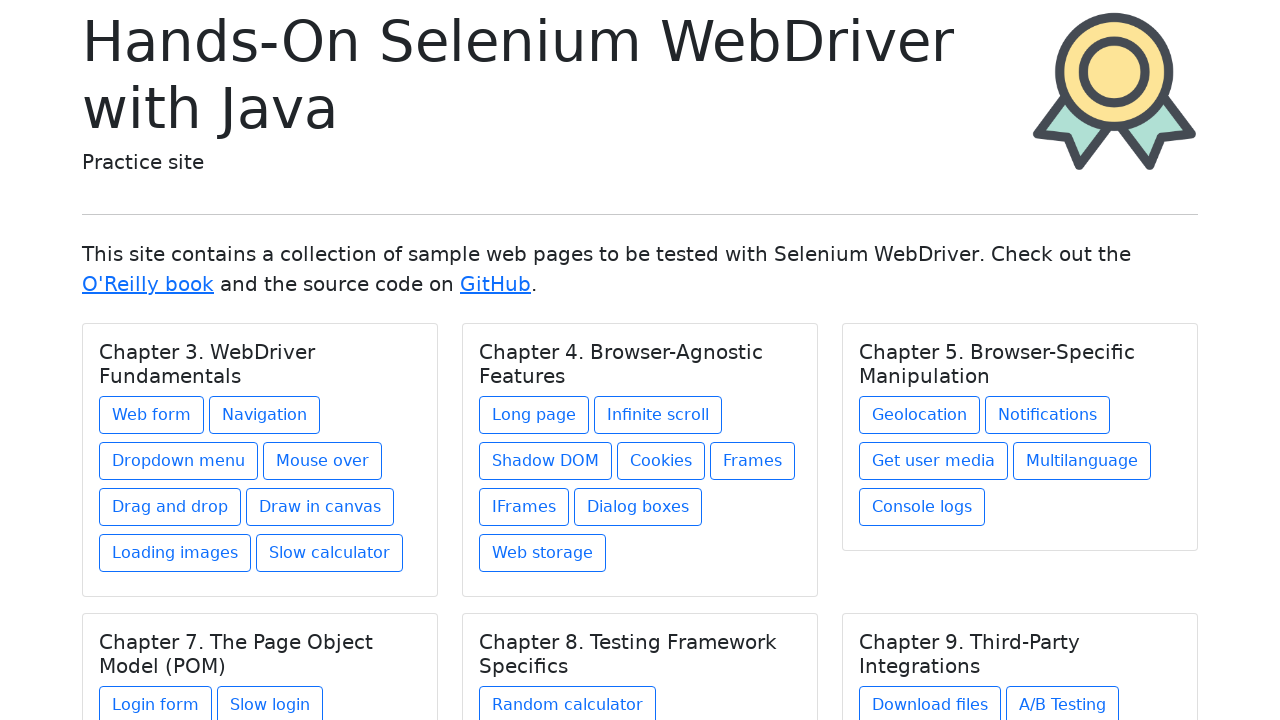